Navigates to the Applitools demo app login page and clicks the login button to access the app window.

Starting URL: https://demo.applitools.com

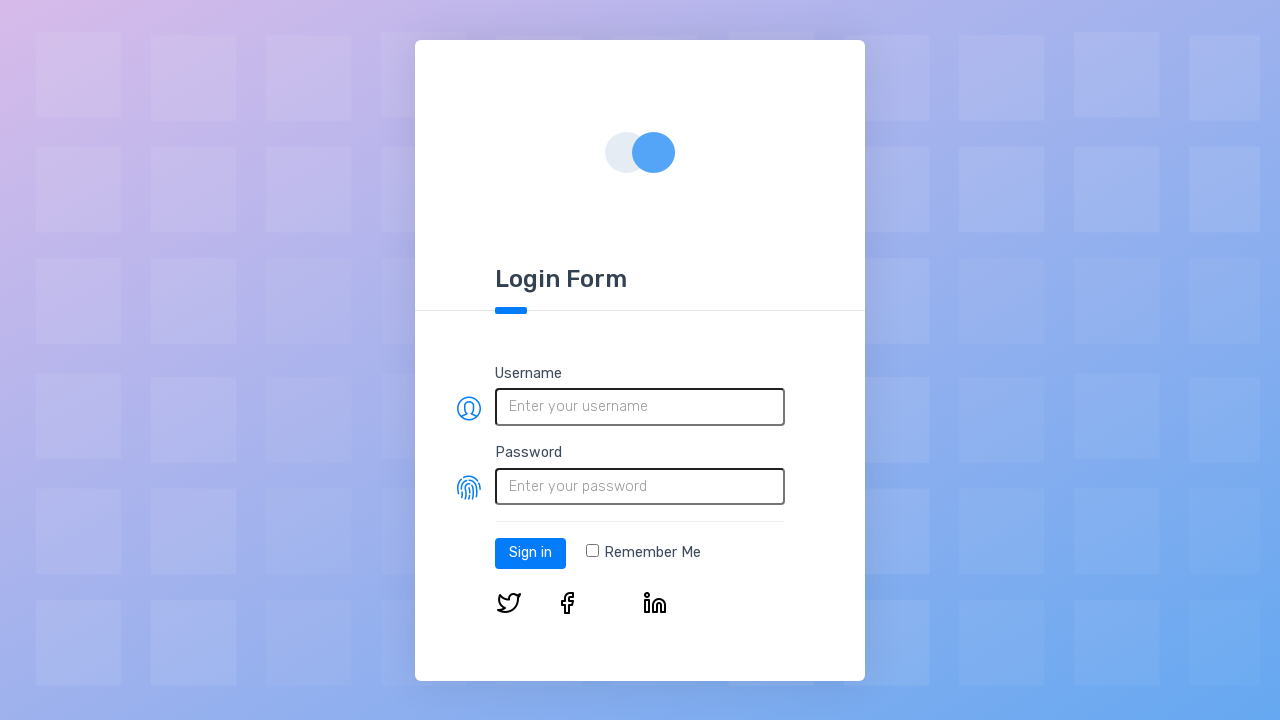

Login button selector loaded on Applitools demo app login page
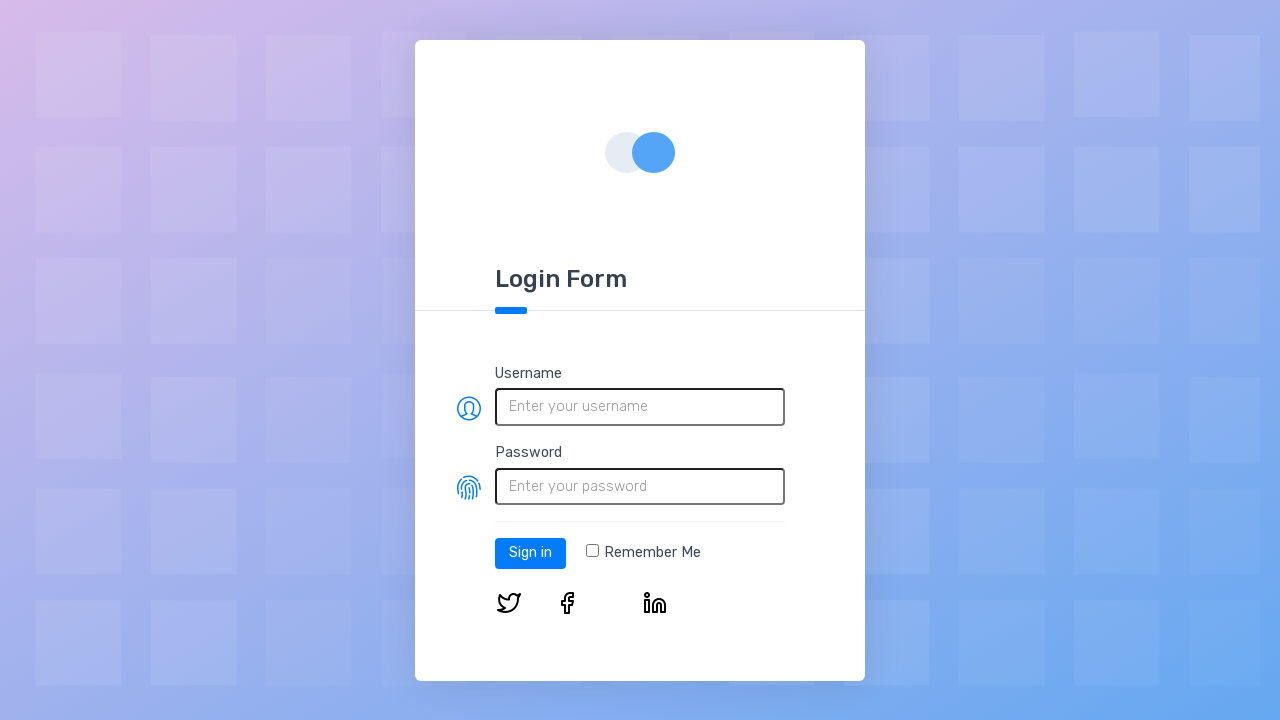

Clicked login button to access the app window at (530, 553) on #log-in
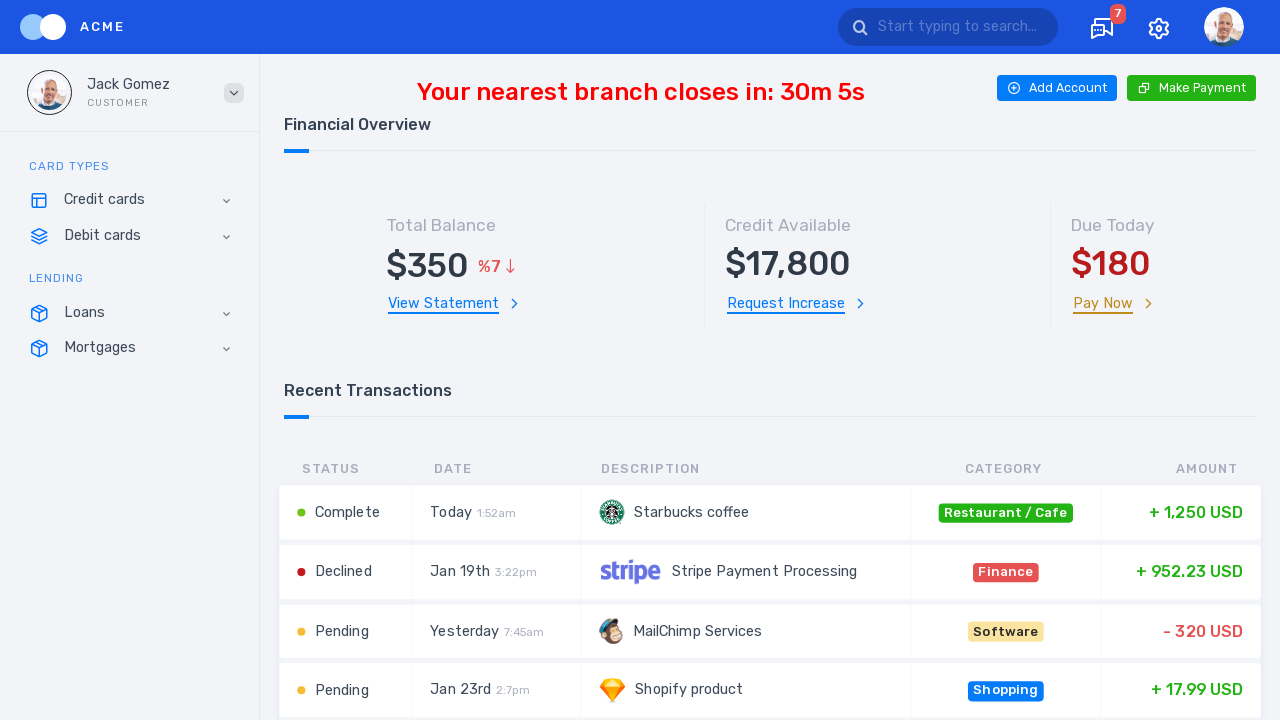

App window loaded after successful login
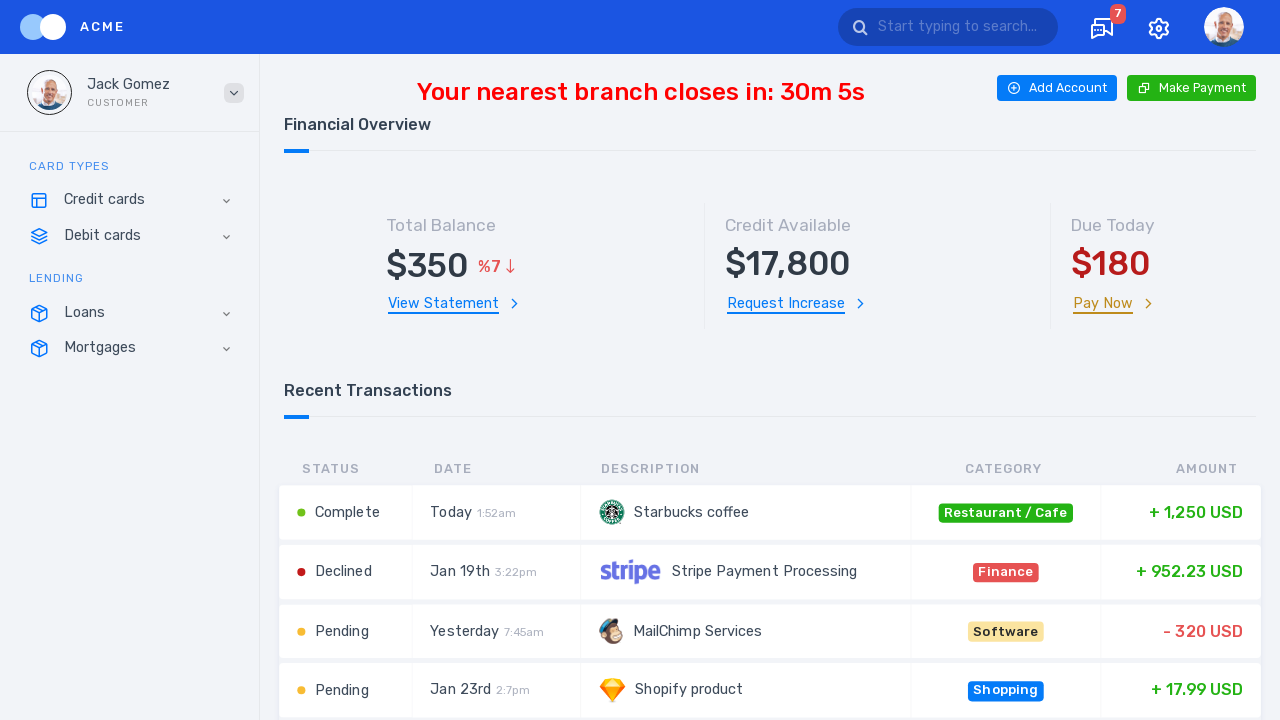

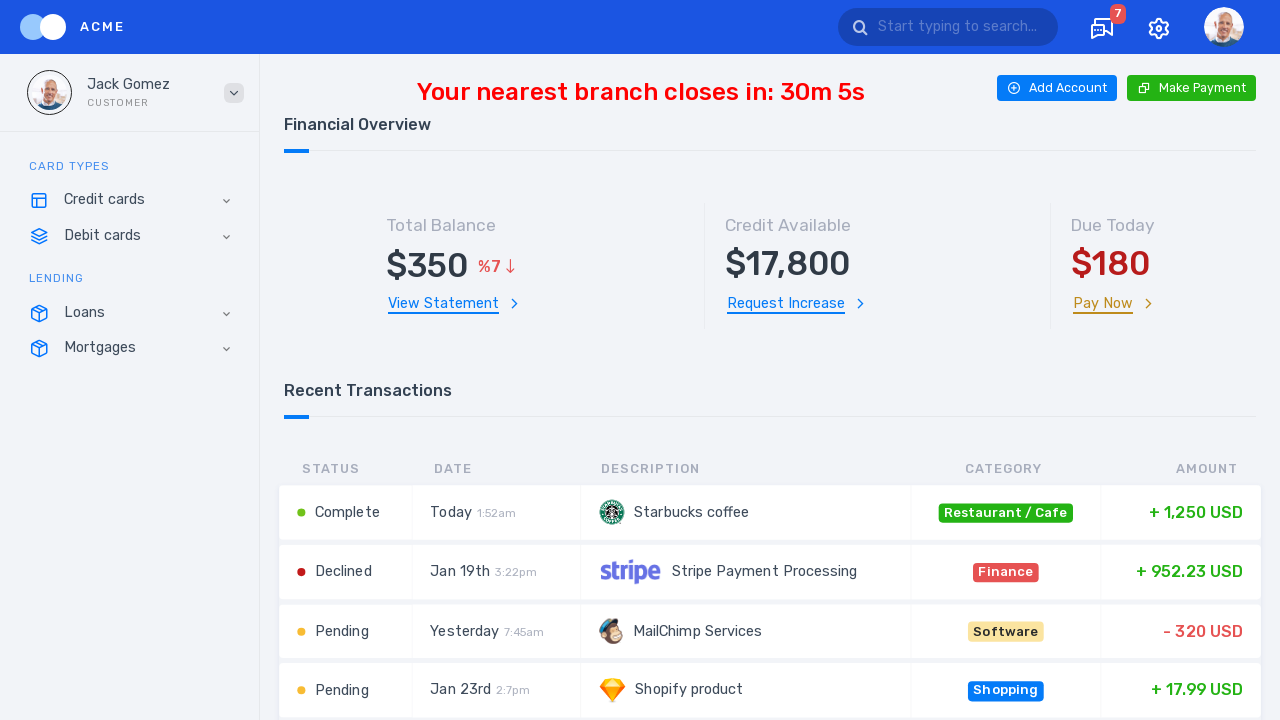